Basic browser automation test that navigates to Rahul Shetty Academy homepage and verifies the page loads correctly by checking the page title and URL.

Starting URL: https://rahulshettyacademy.com/

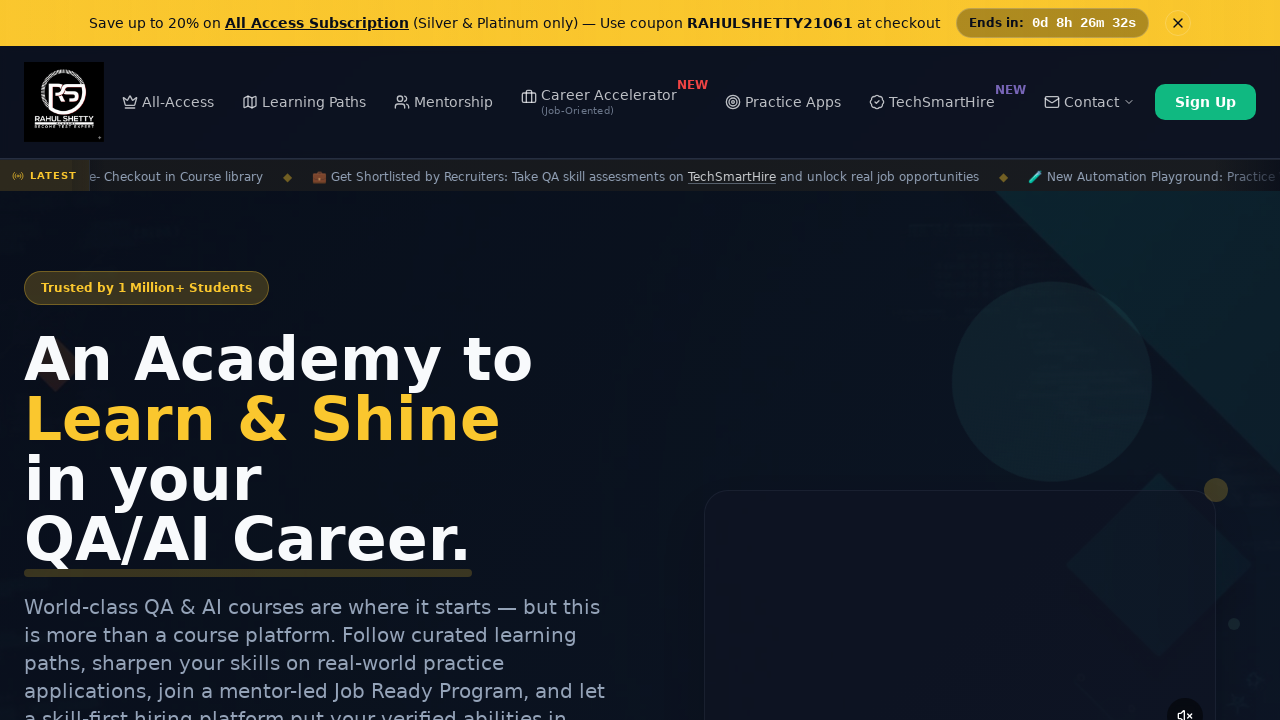

Waited for page to load (domcontentloaded state)
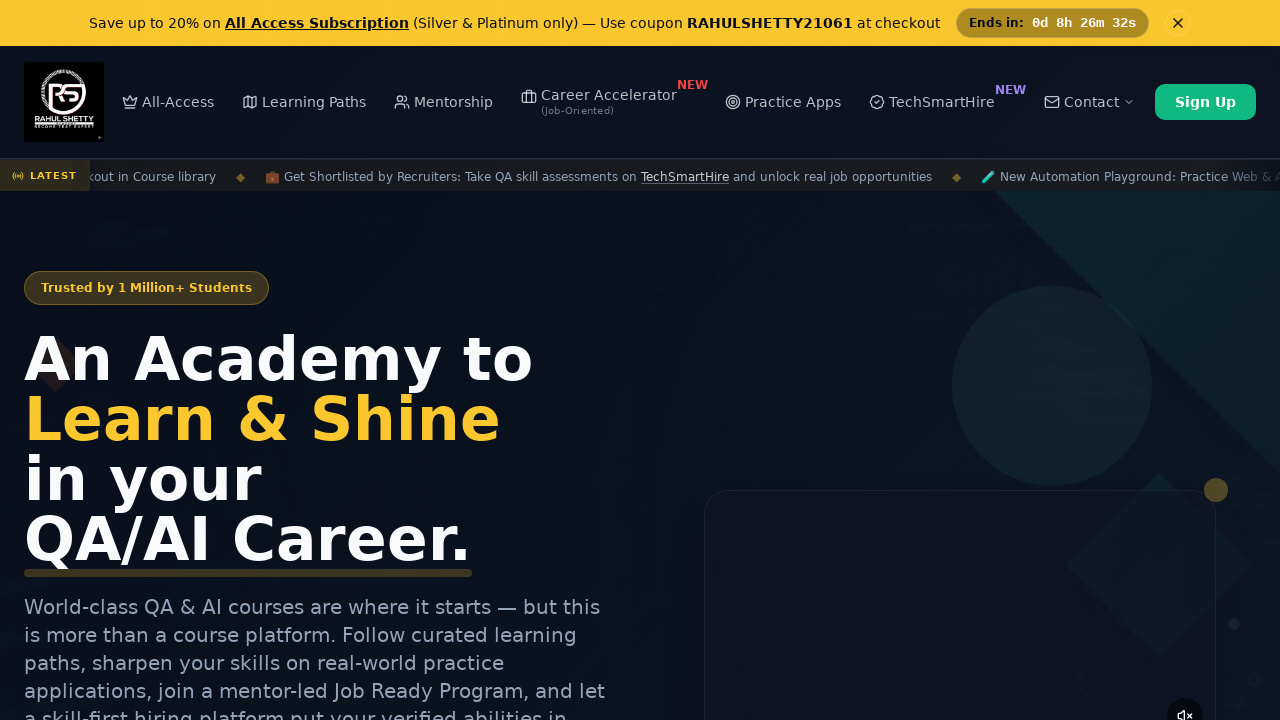

Retrieved page title: Rahul Shetty Academy | QA Automation, Playwright, AI Testing & Online Training
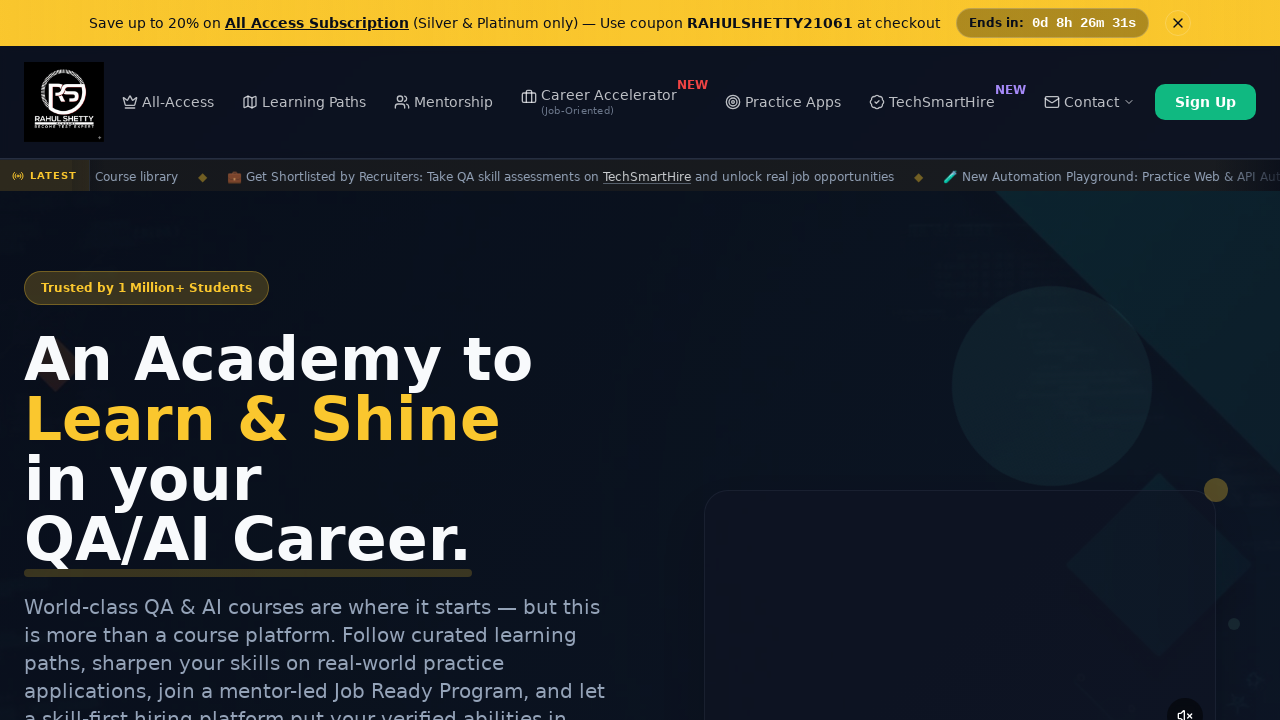

Retrieved current URL: https://rahulshettyacademy.com/
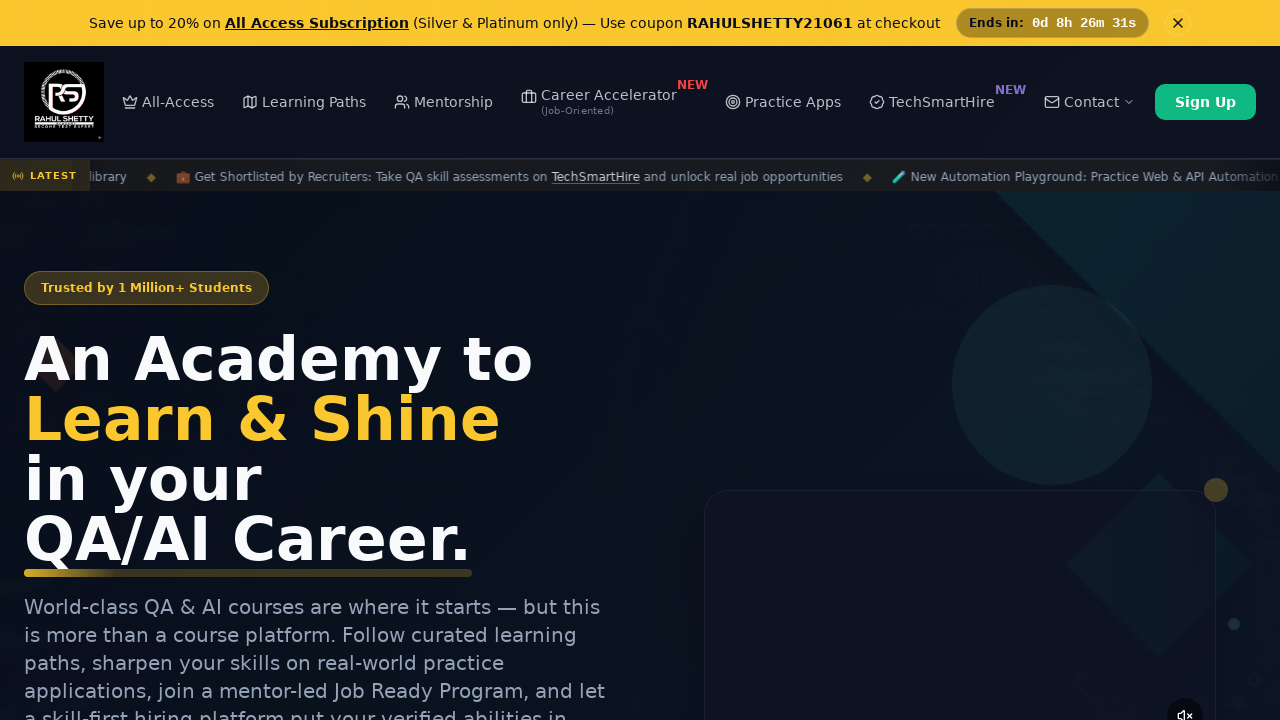

Verified current URL matches expected URL: True
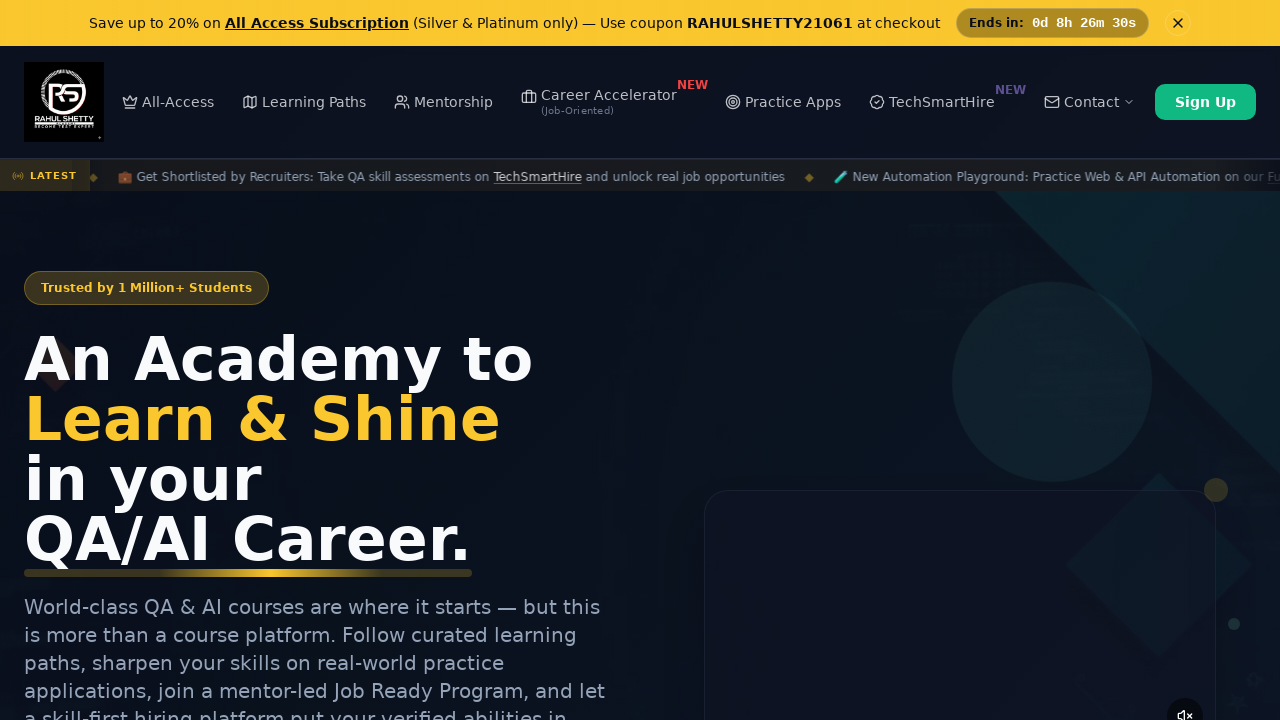

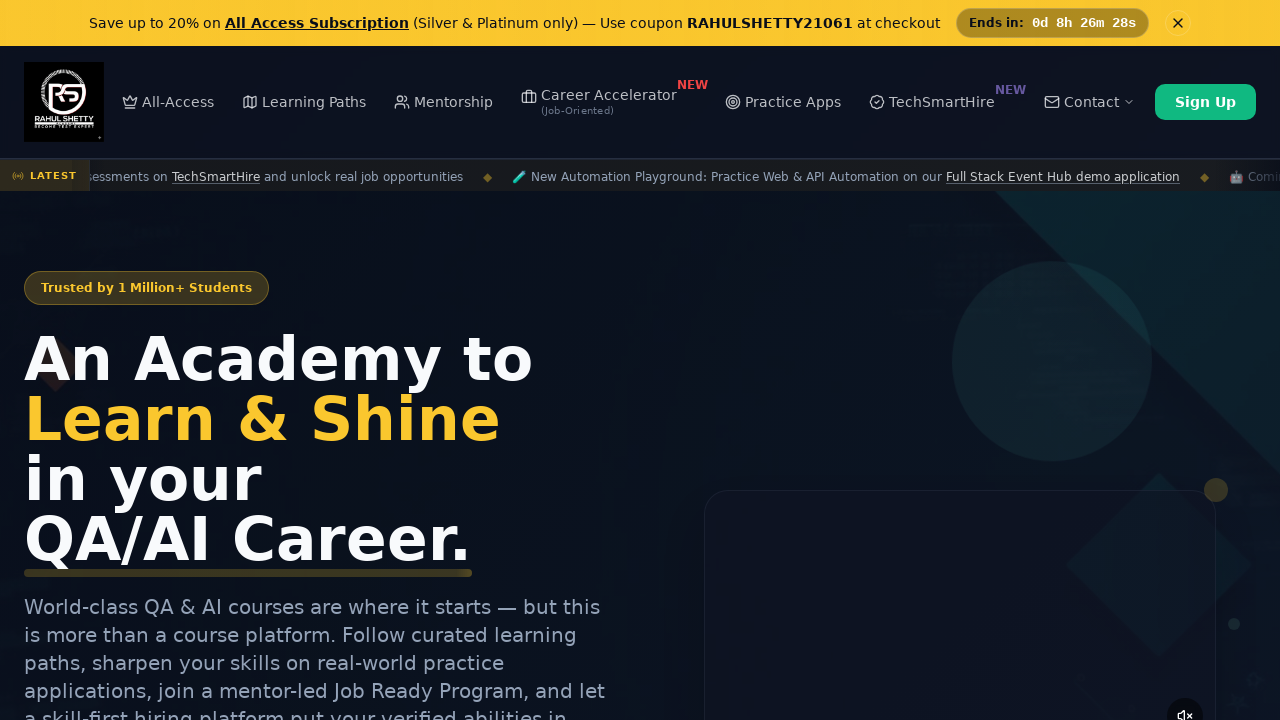